Tests opening a new window, navigating to a different page, and closing windows

Starting URL: https://bonigarcia.dev/selenium-webdriver-java/

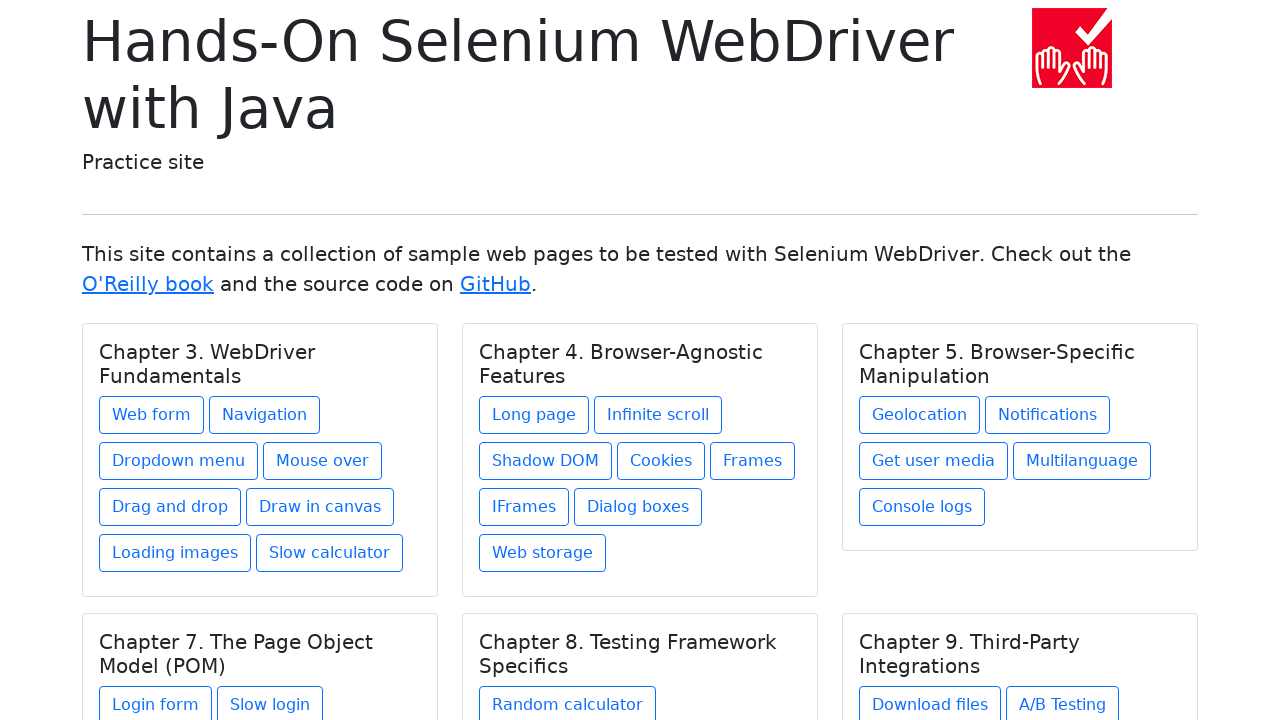

Opened a new page/window
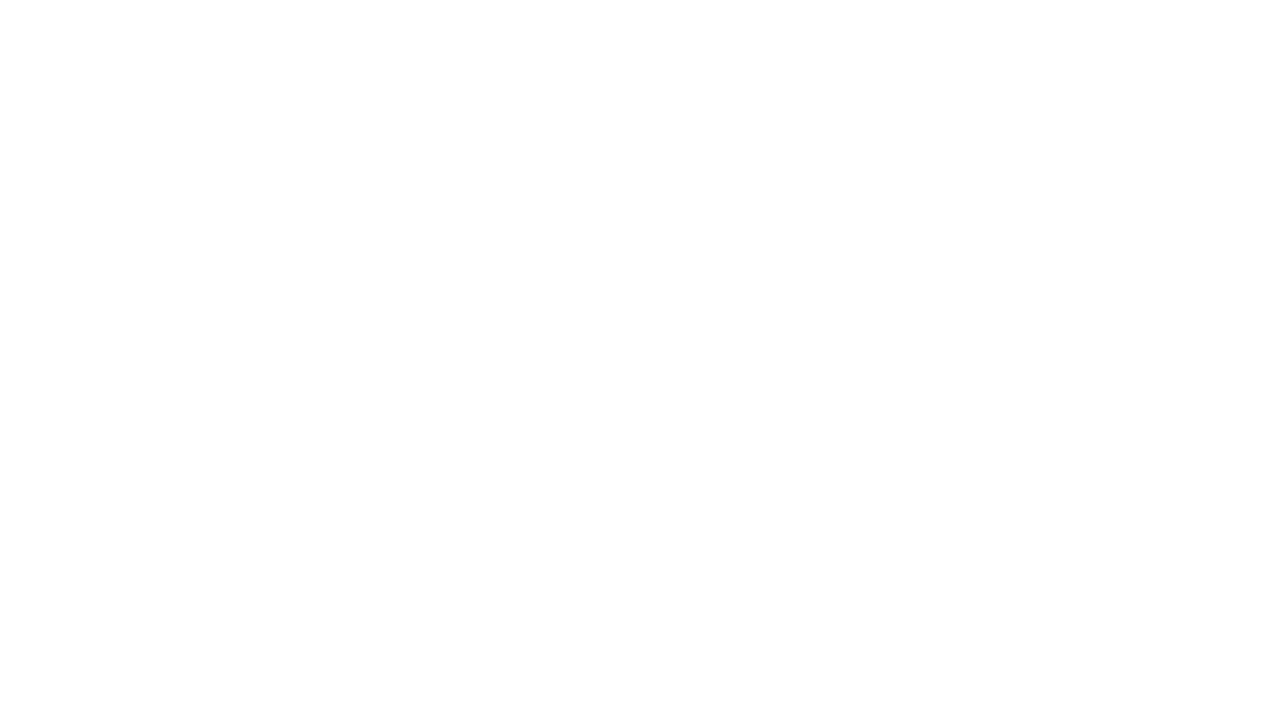

Navigated to web form page in new window
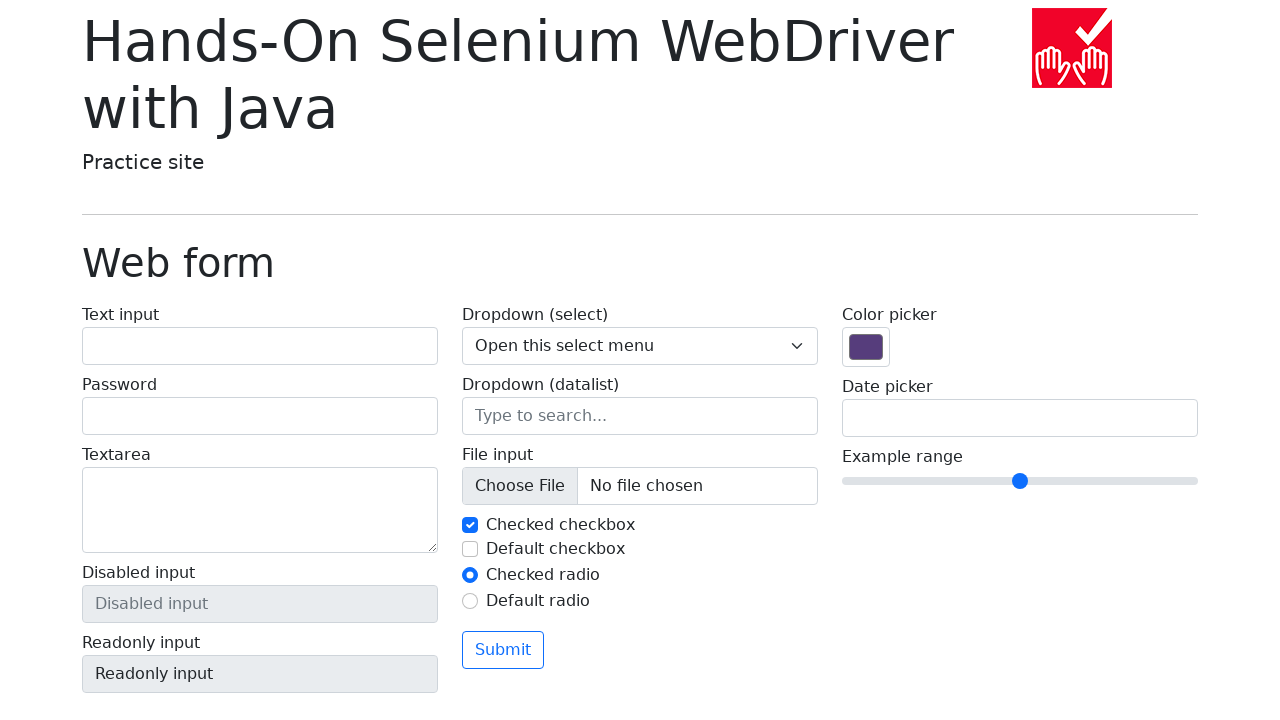

Closed the new window
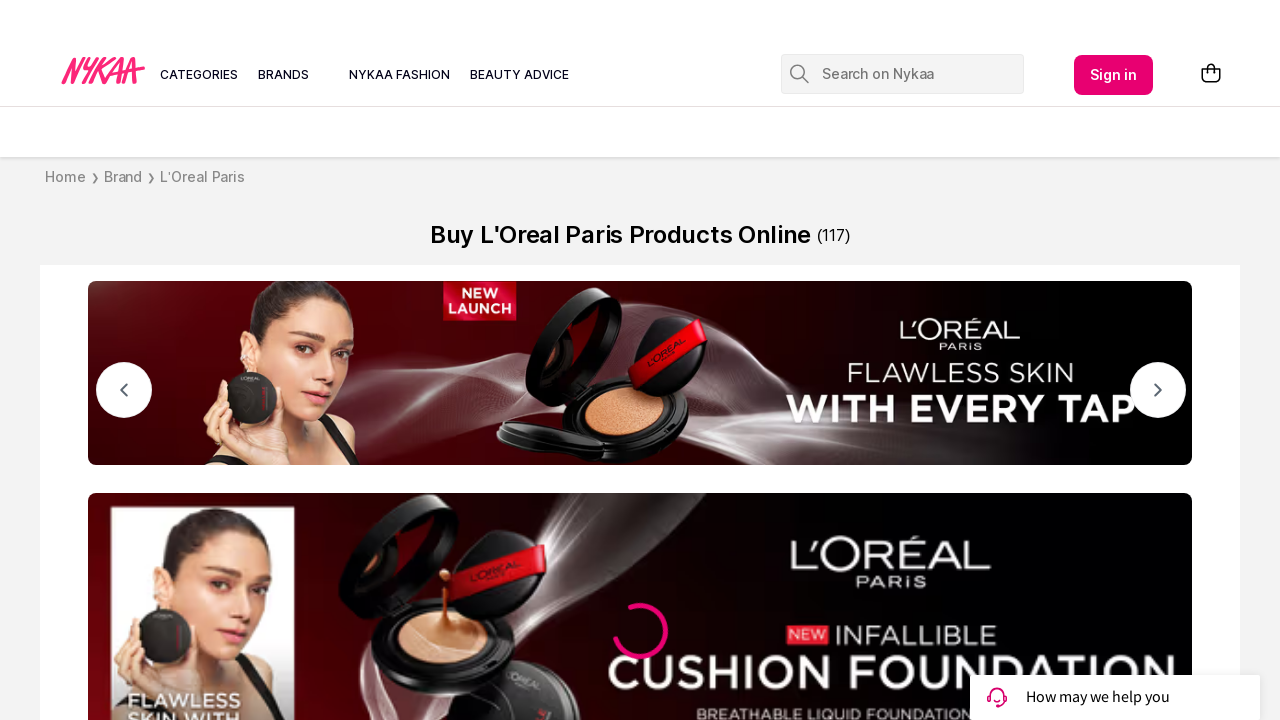

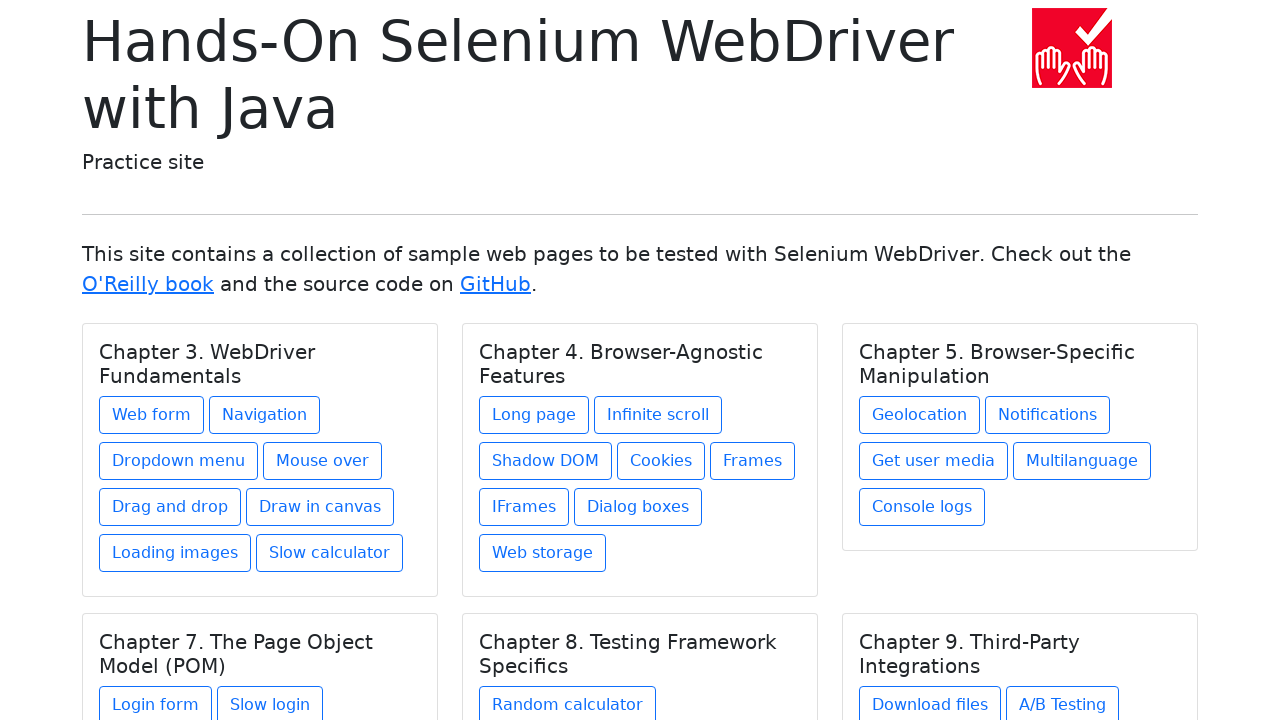